Tests dynamic content loading by clicking a start button and waiting for text to appear

Starting URL: https://the-internet.herokuapp.com/dynamic_loading/1

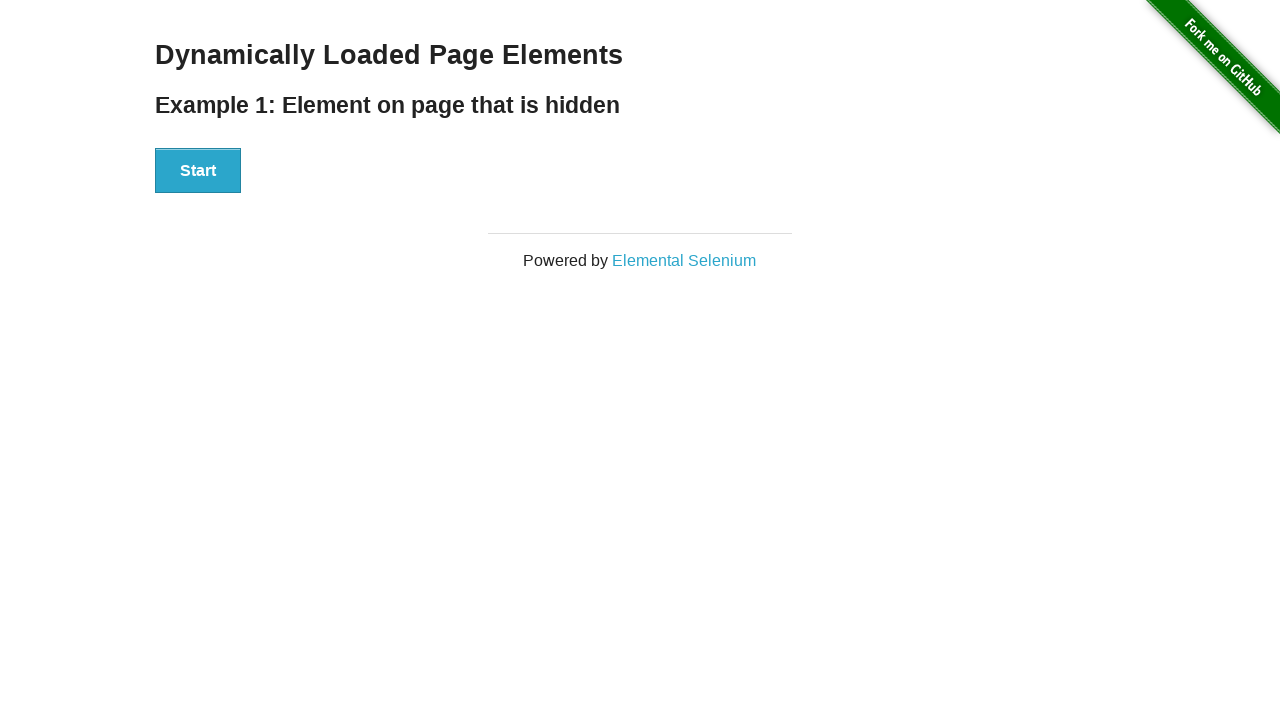

Clicked start button to trigger dynamic content loading at (198, 171) on #start > button
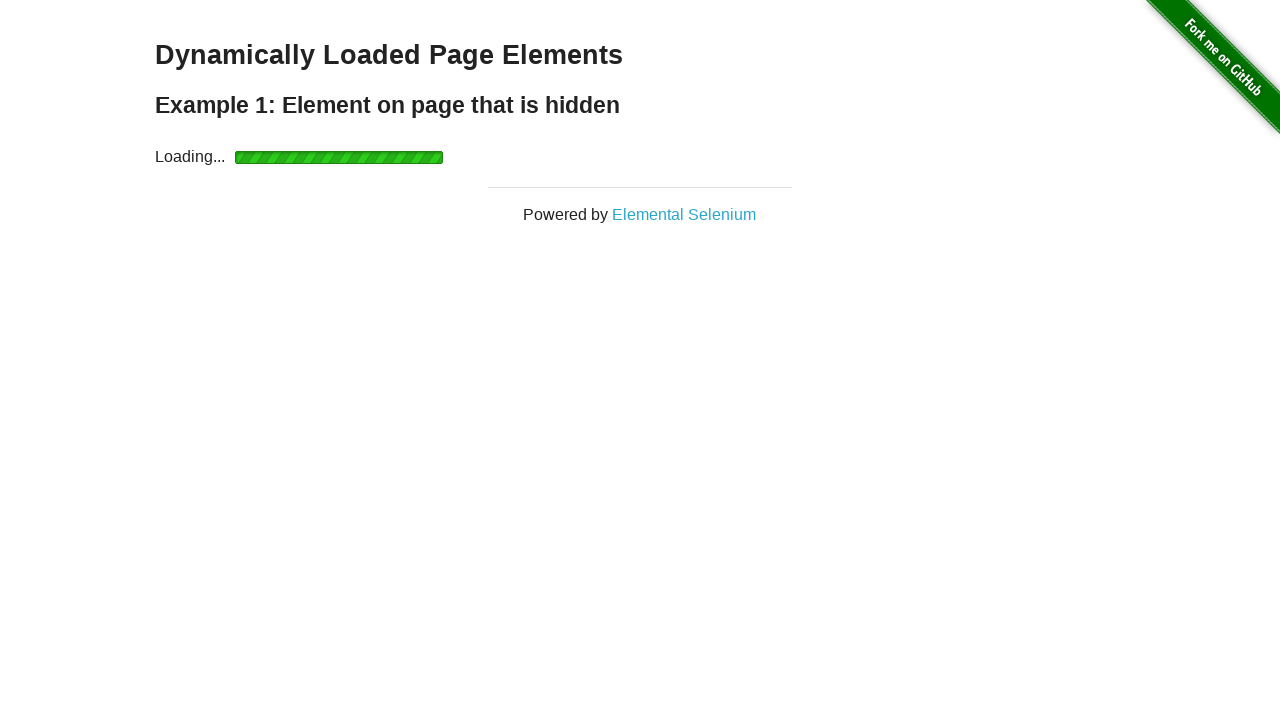

Waited for dynamically loaded content to appear
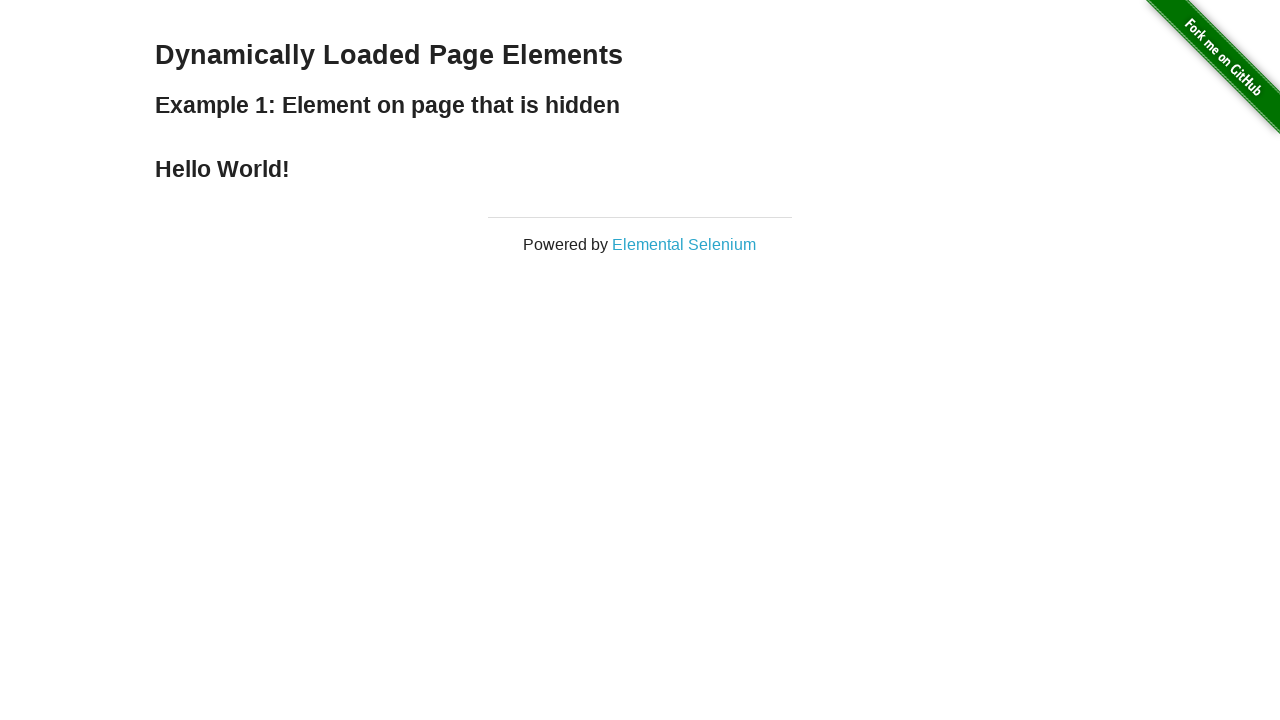

Retrieved text content from loaded element
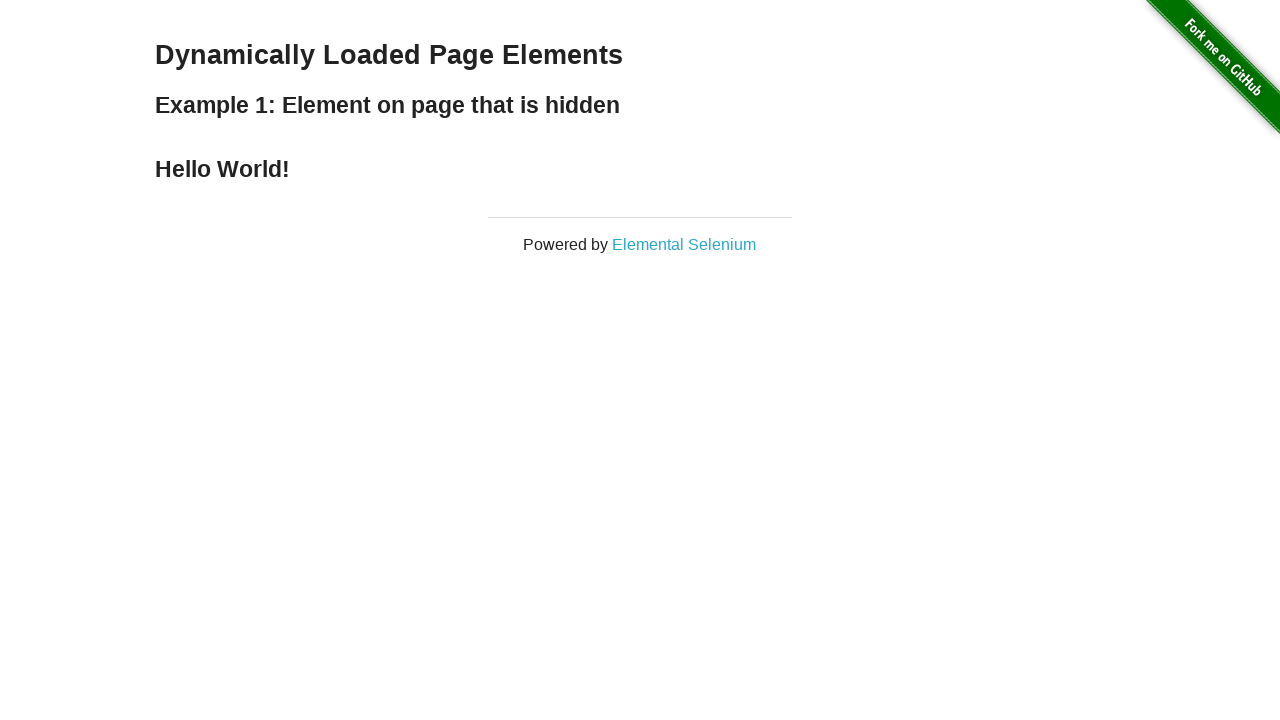

Printed loaded text: Hello World!
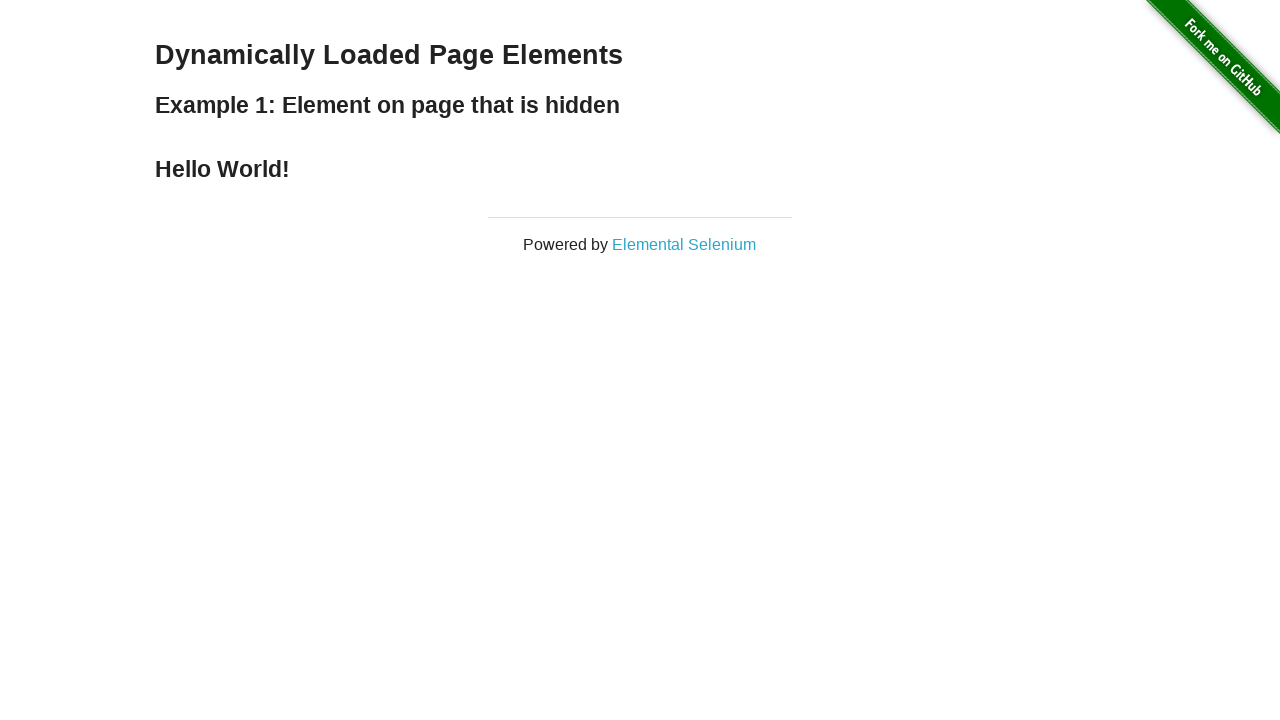

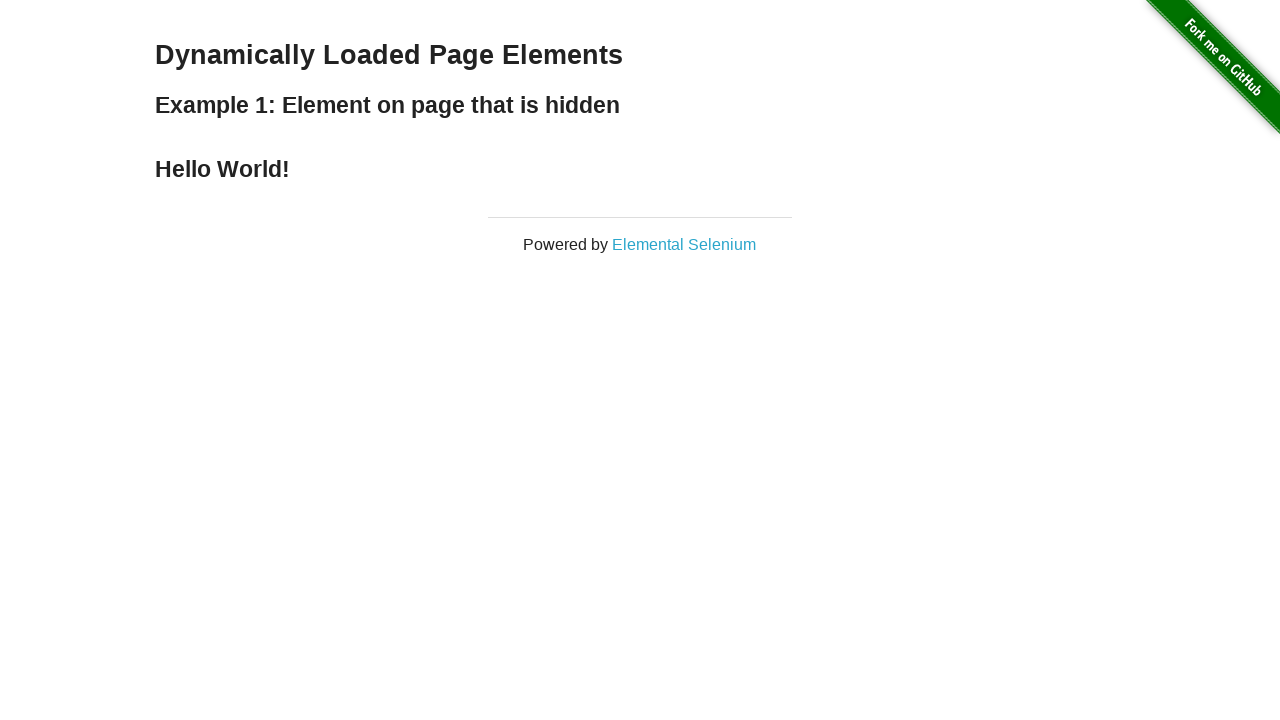